Fills out a Google Form with address, price, and link information, then submits the form

Starting URL: https://forms.gle/ThY6SBDiHWfZ6vaW6

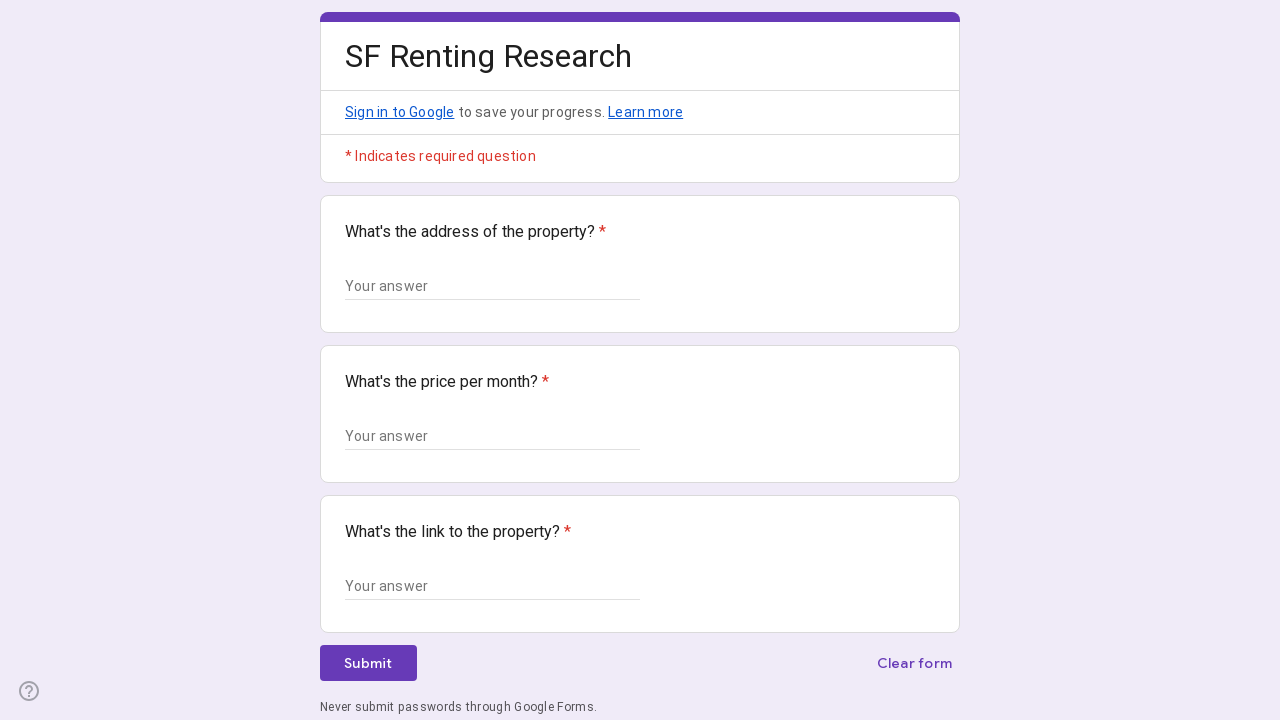

Waited for form input fields to load
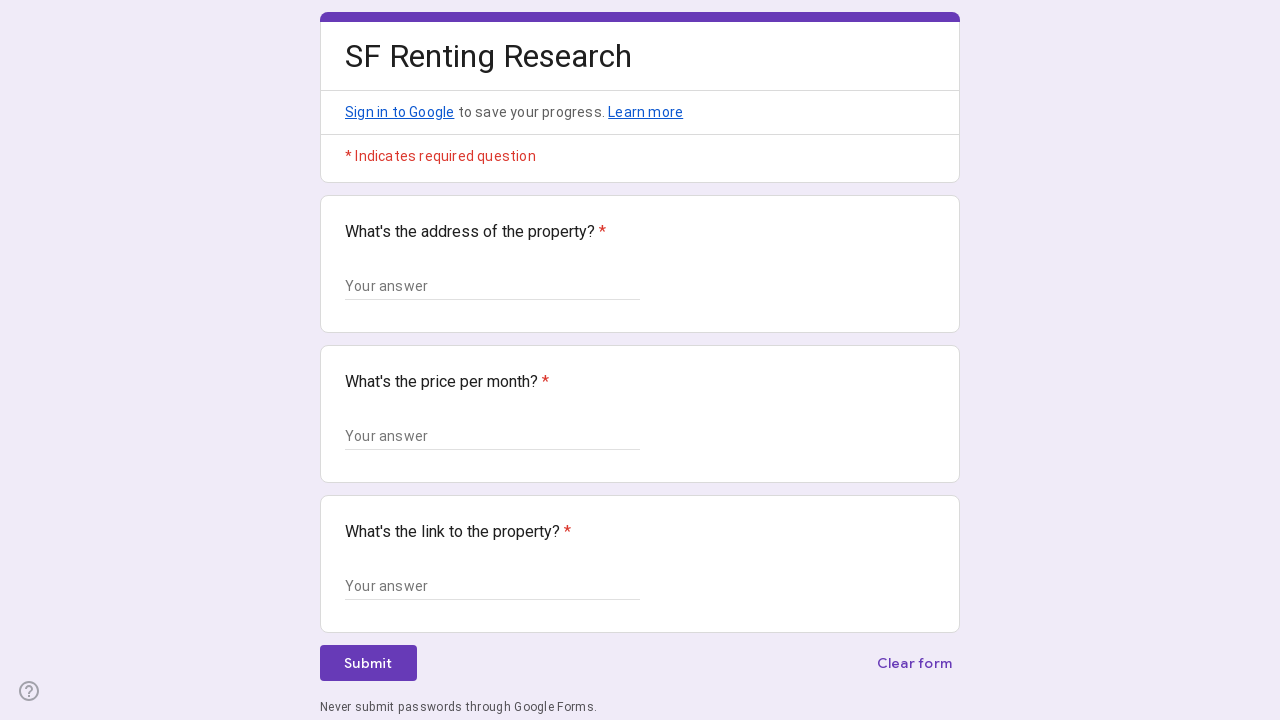

Retrieved all input fields from the form
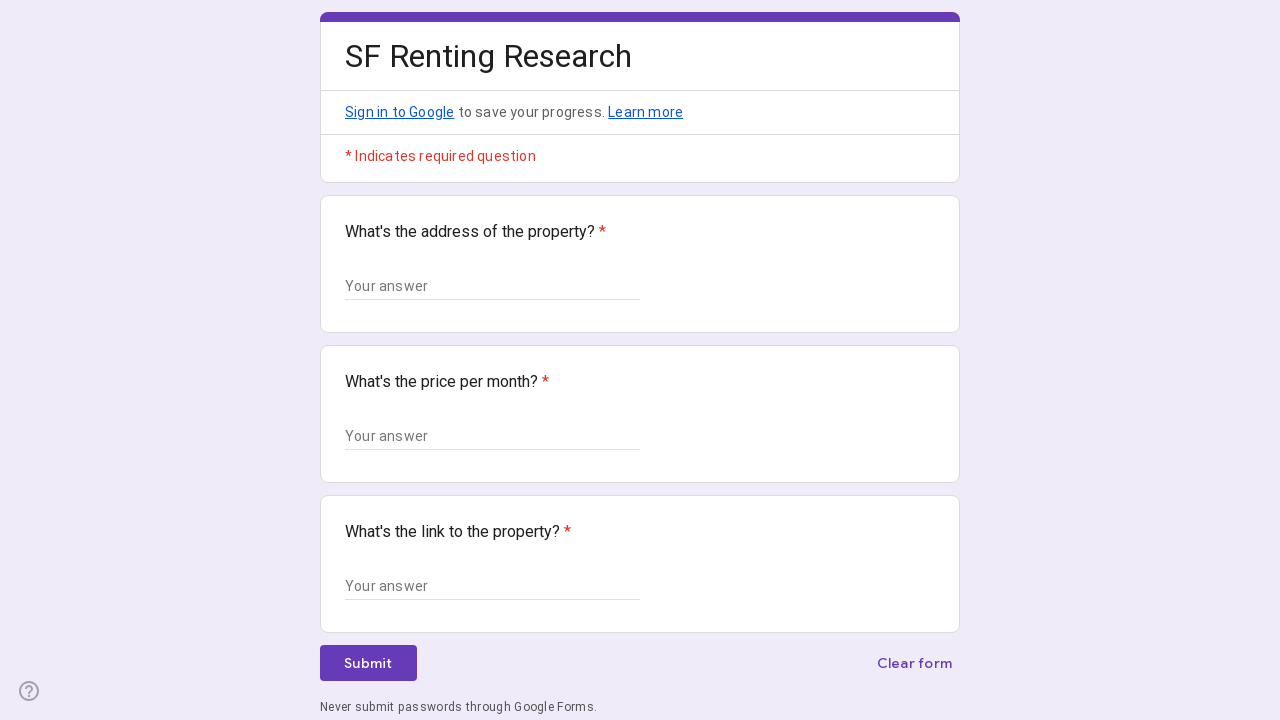

Filled address field with '123 Main Street, Apartment 4B, New York, NY 10001' on .Xb9hP input >> nth=0
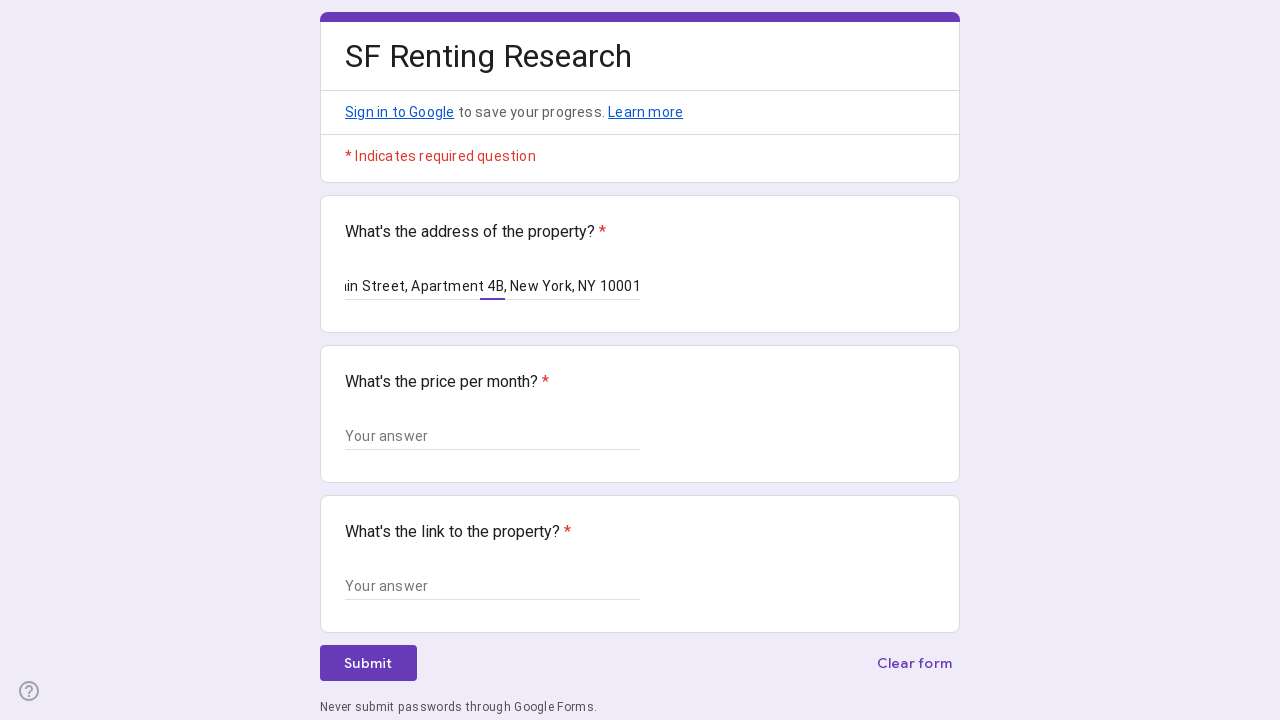

Filled price field with '$2,500/month' on .Xb9hP input >> nth=1
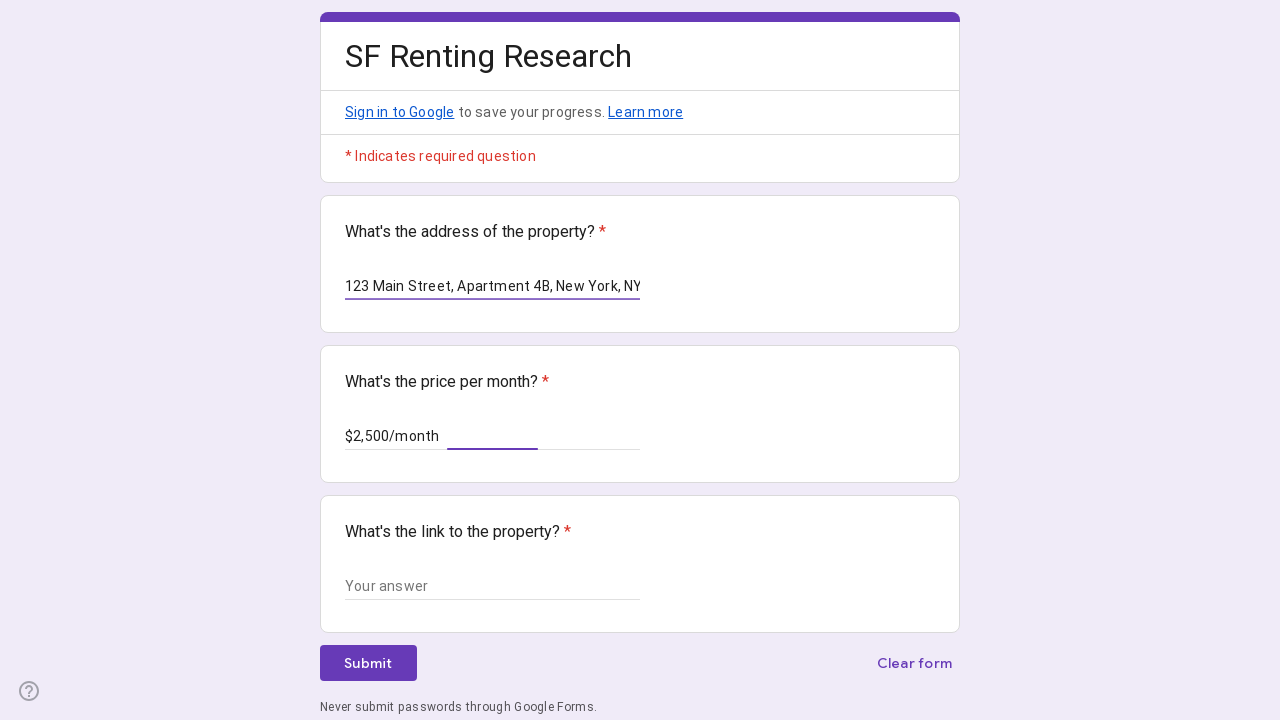

Filled link field with 'https://example-realestate.com/listing/45892' on .Xb9hP input >> nth=2
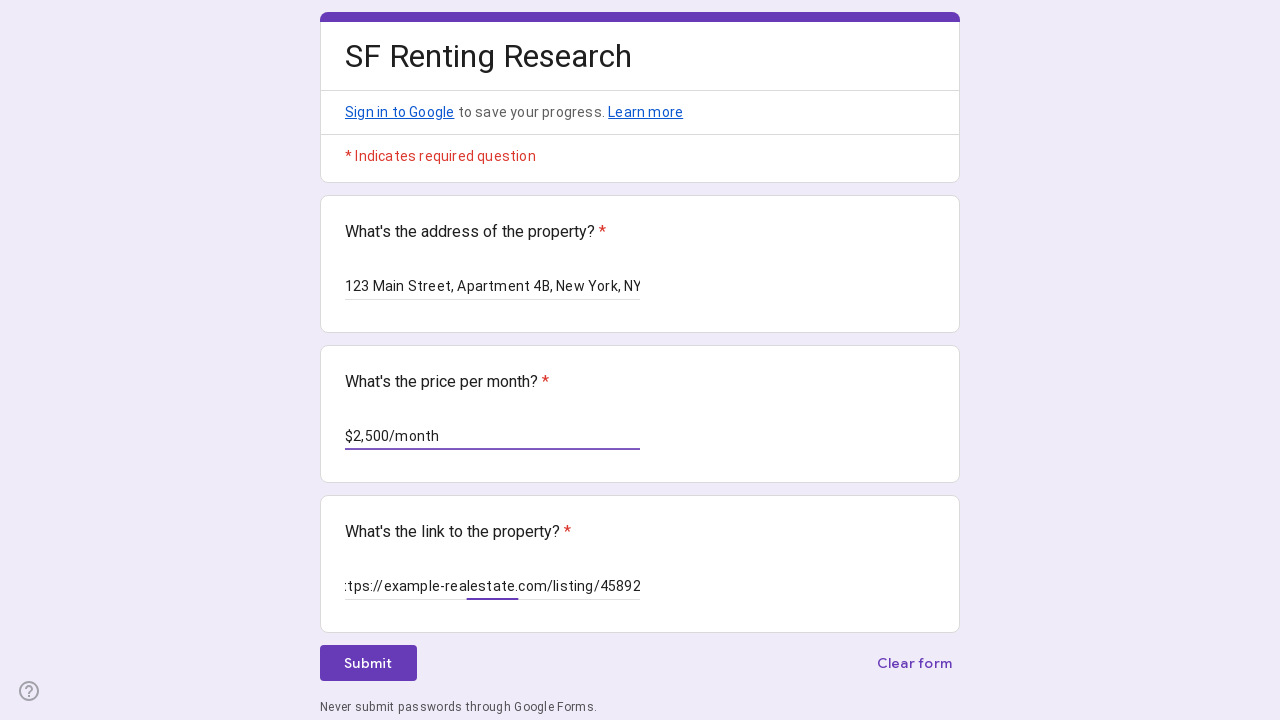

Clicked submit button to submit the form at (368, 663) on xpath=//*[@id="mG61Hd"]/div[2]/div/div[3]/div[1]/div[1]/div
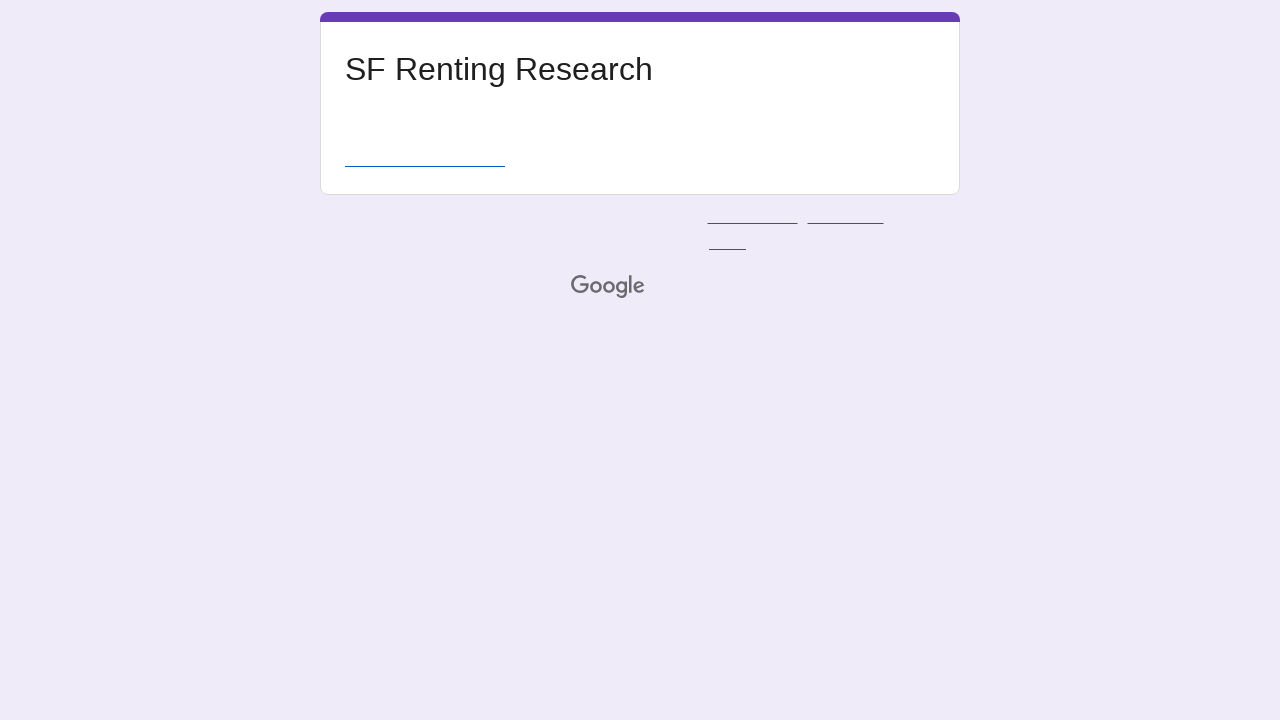

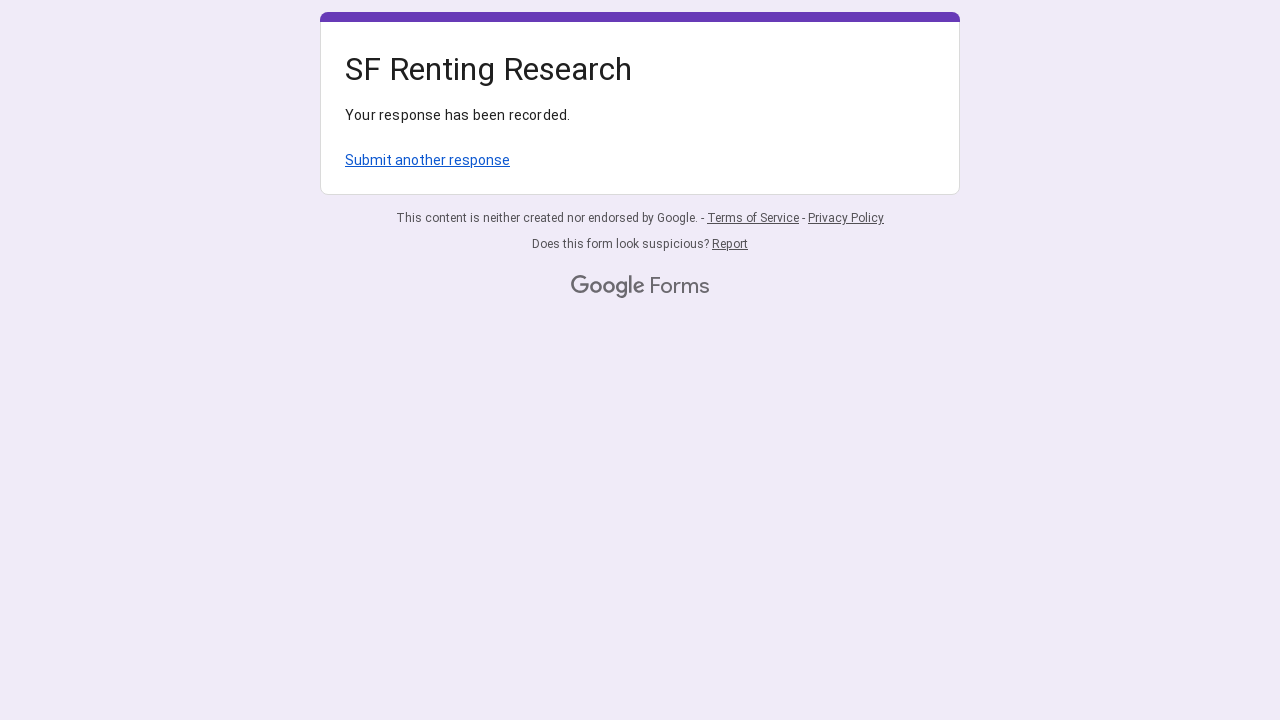